Tests clicking the Alerts, Frame & Windows button and verifies navigation to the corresponding page

Starting URL: https://demoqa.com/

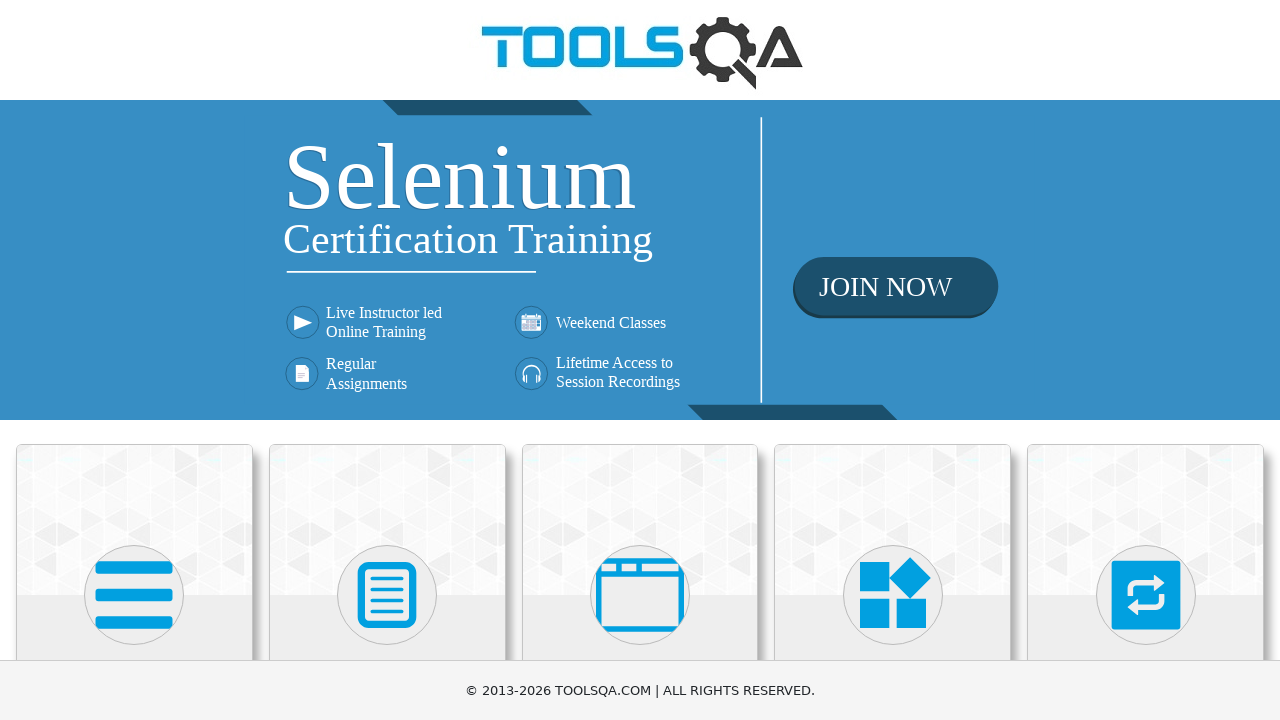

Located the Alerts, Frame & Windows card element
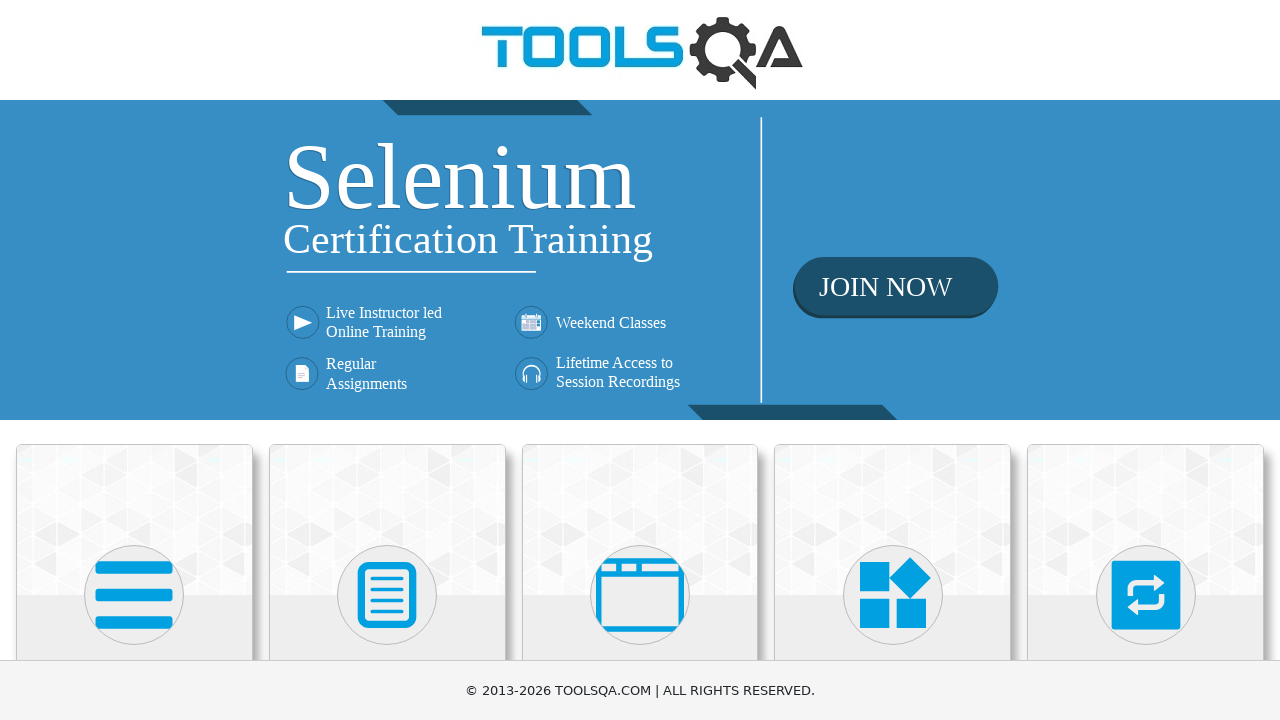

Scrolled Alerts, Frame & Windows card into view
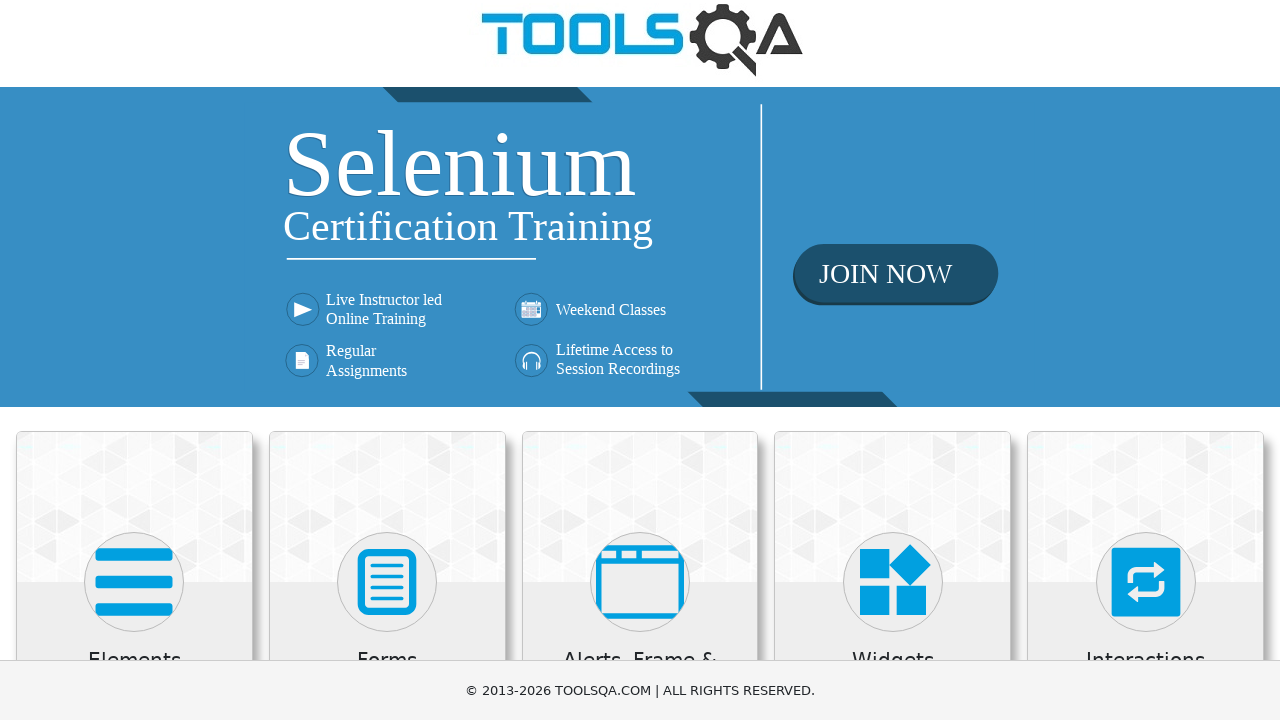

Clicked the Alerts, Frame & Windows button at (640, 360) on .card-body:has-text('Alerts, Frame & Windows')
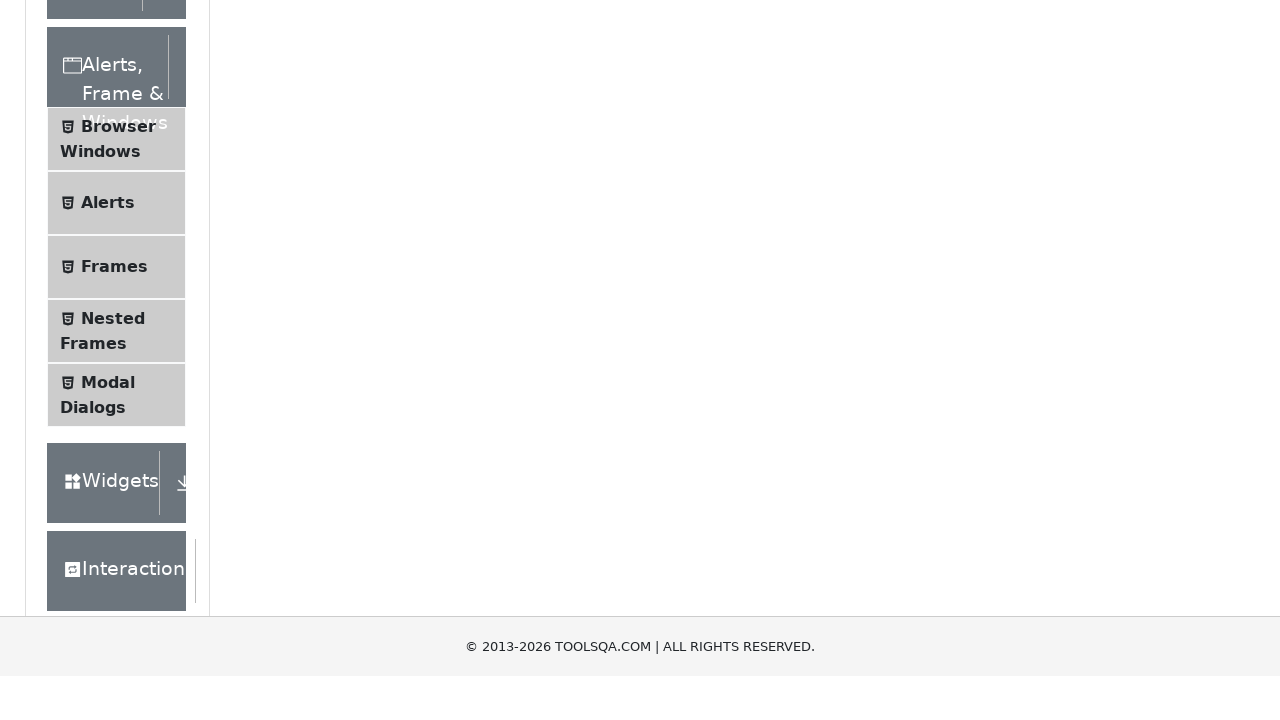

Verified navigation to Alerts, Frame & Windows page (URL: https://demoqa.com/alertsWindows)
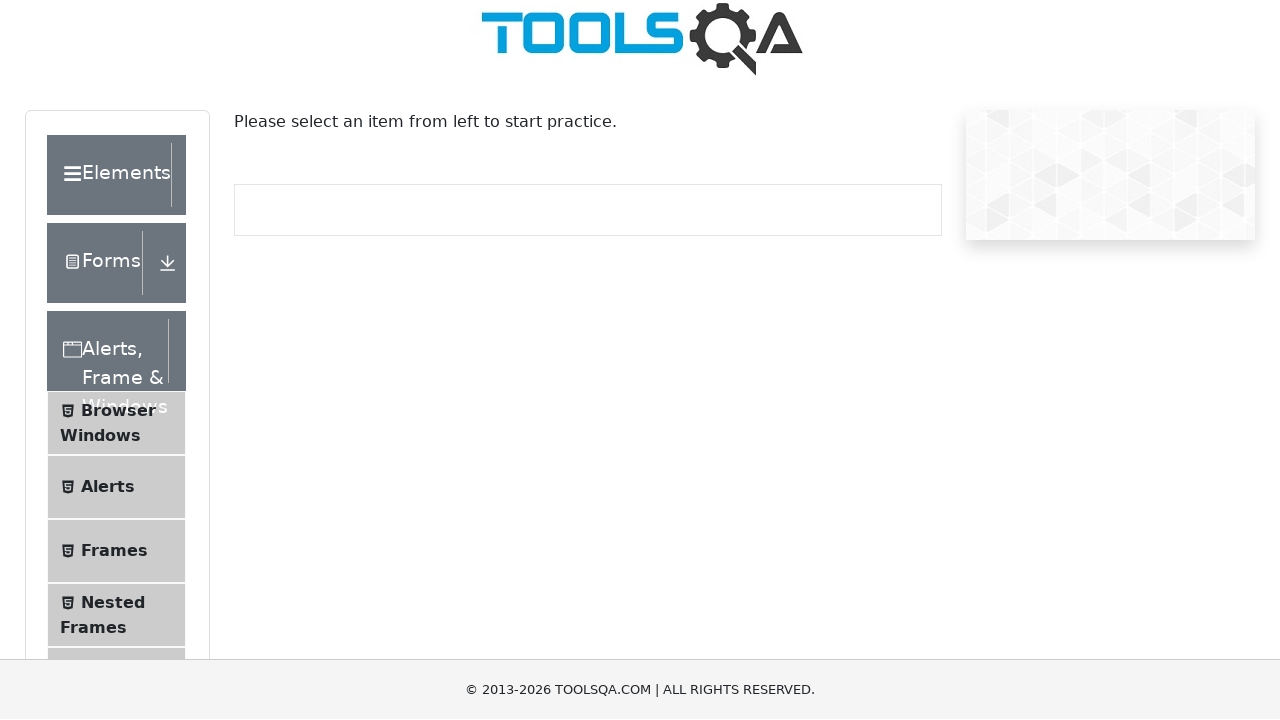

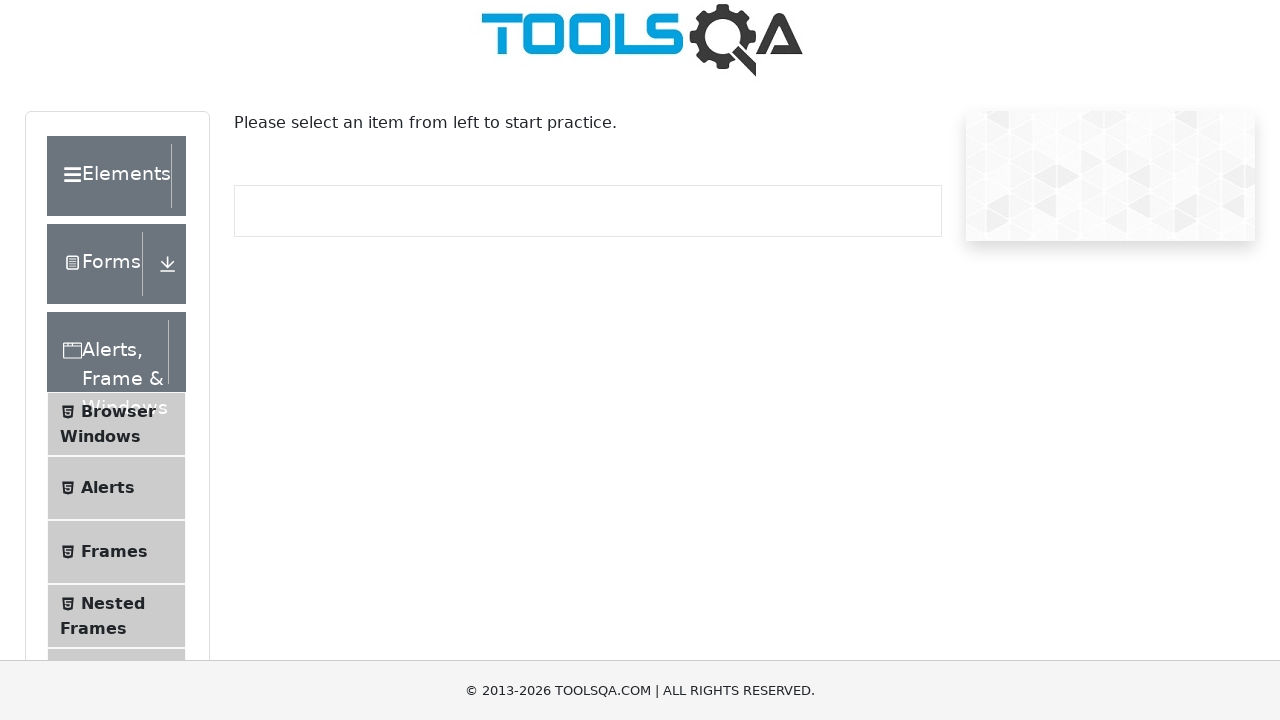